Tests waiting for a button to become clickable before clicking it and verifying the success message

Starting URL: http://suninjuly.github.io/wait2.html

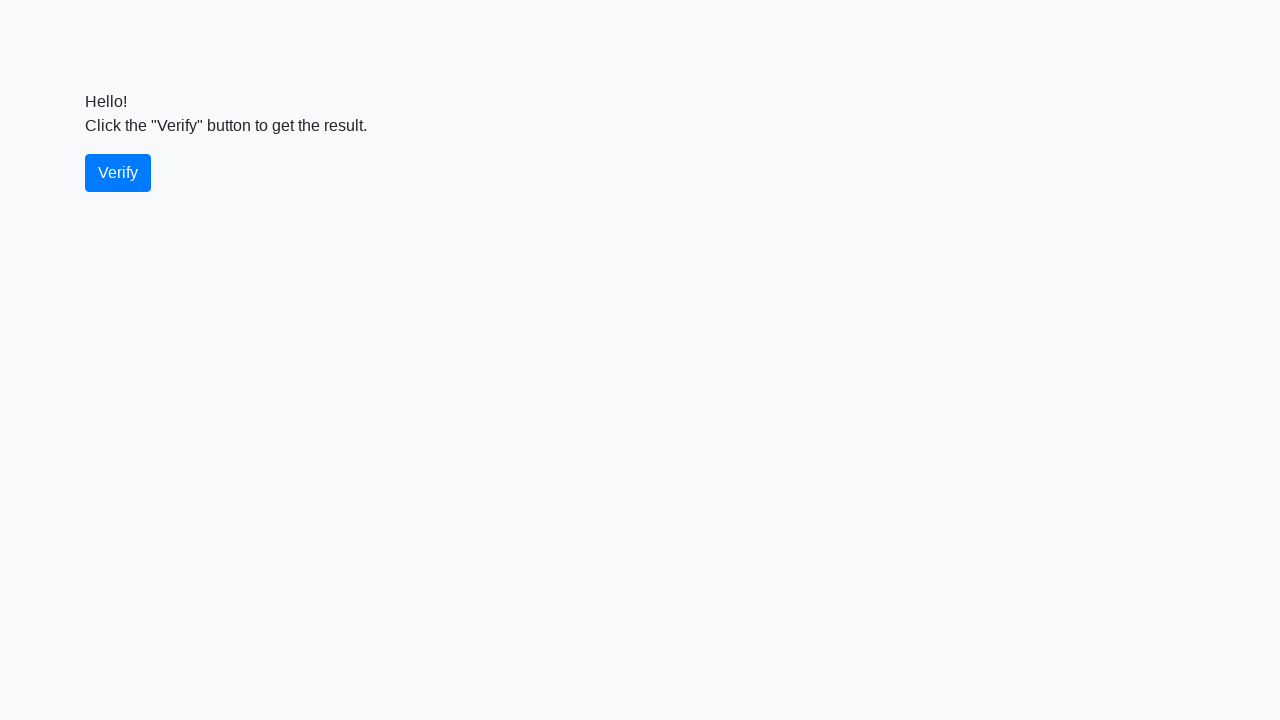

Waited for verify button to become clickable (not disabled)
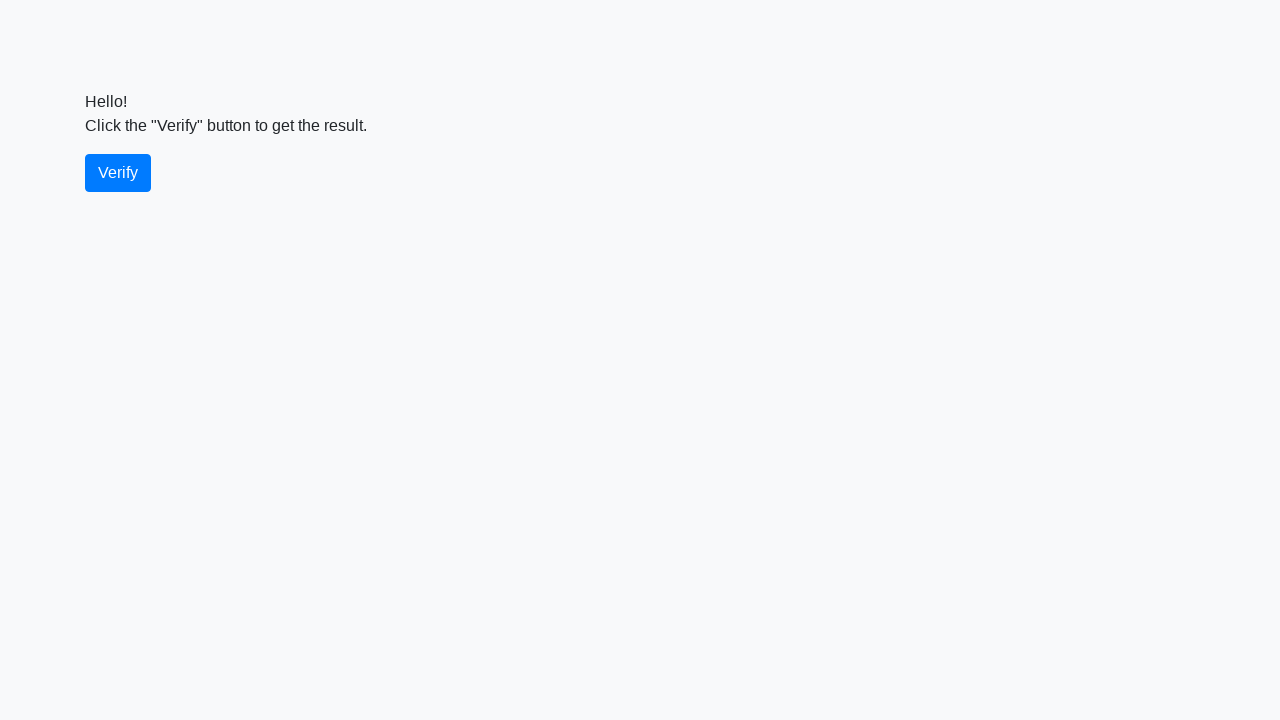

Clicked the verify button at (118, 173) on #verify
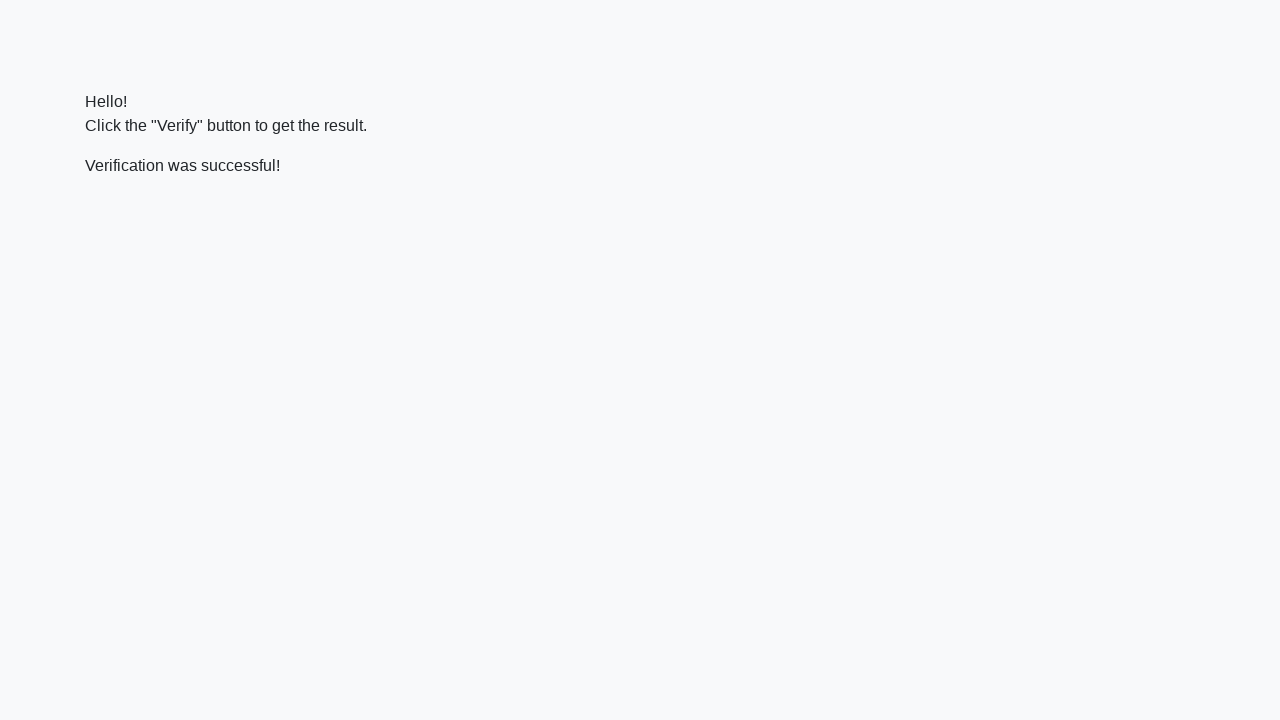

Verification message element loaded
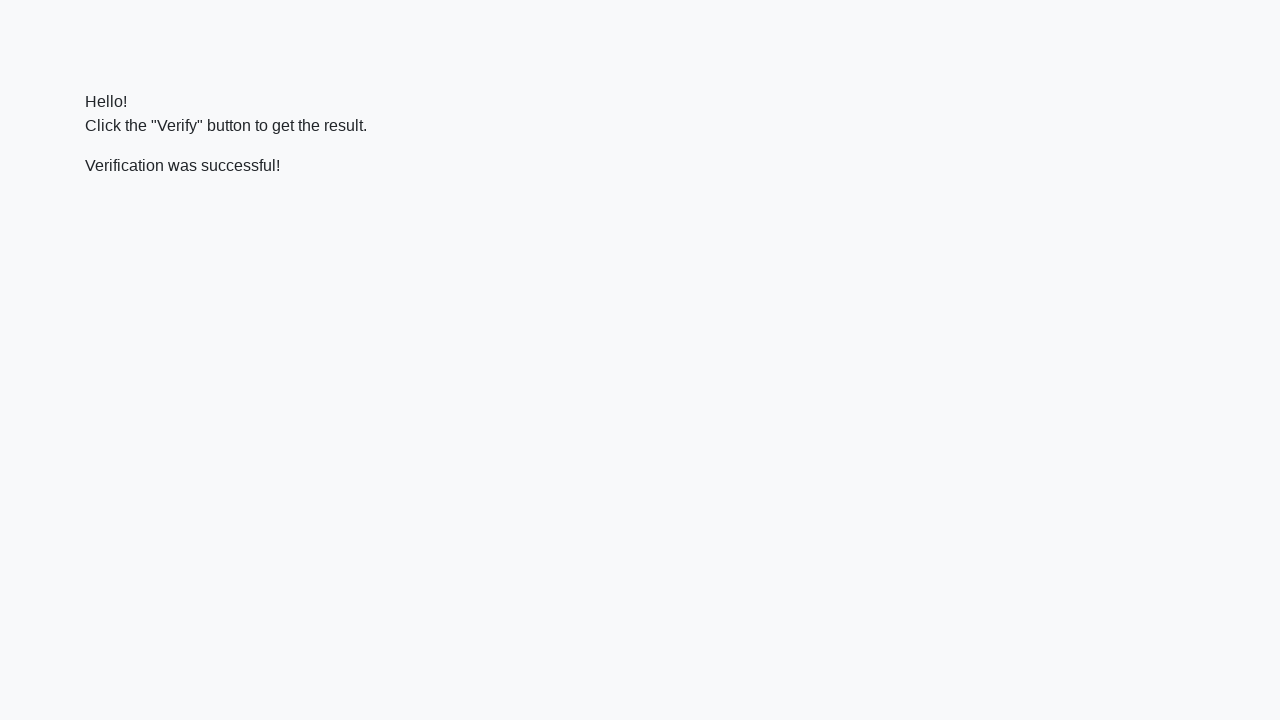

Retrieved verification message text content
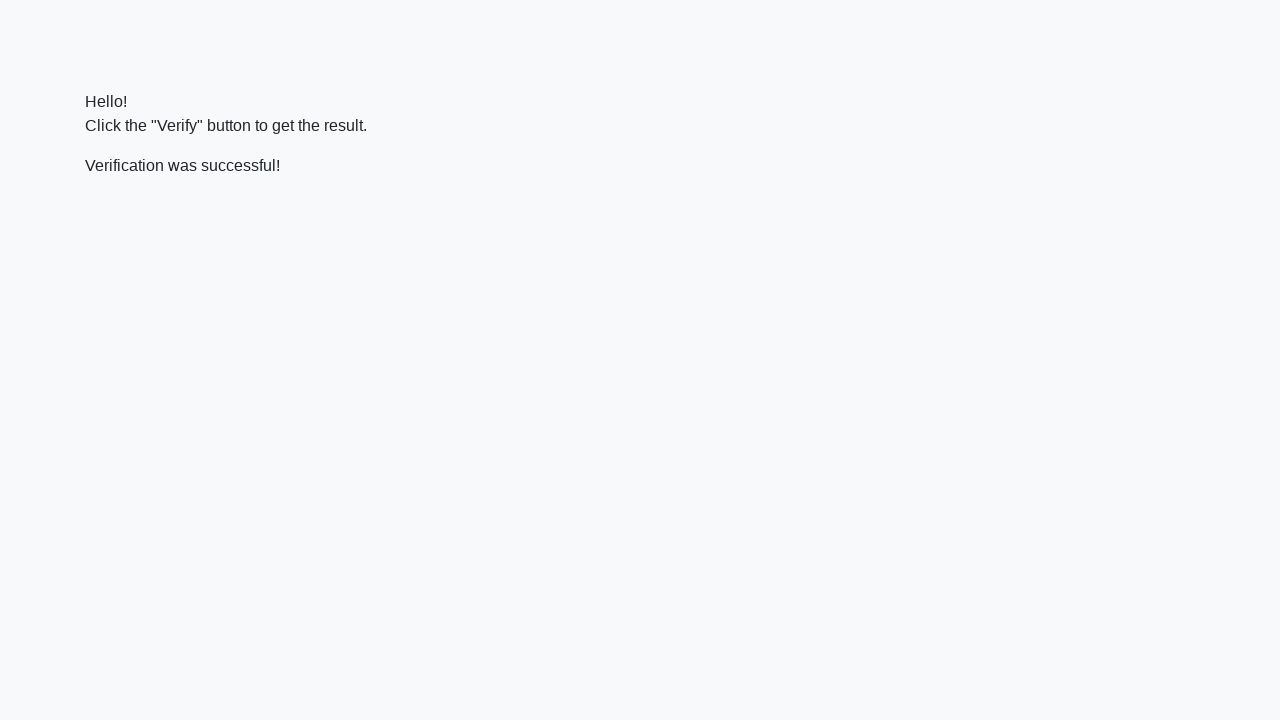

Verified success message contains 'successful'
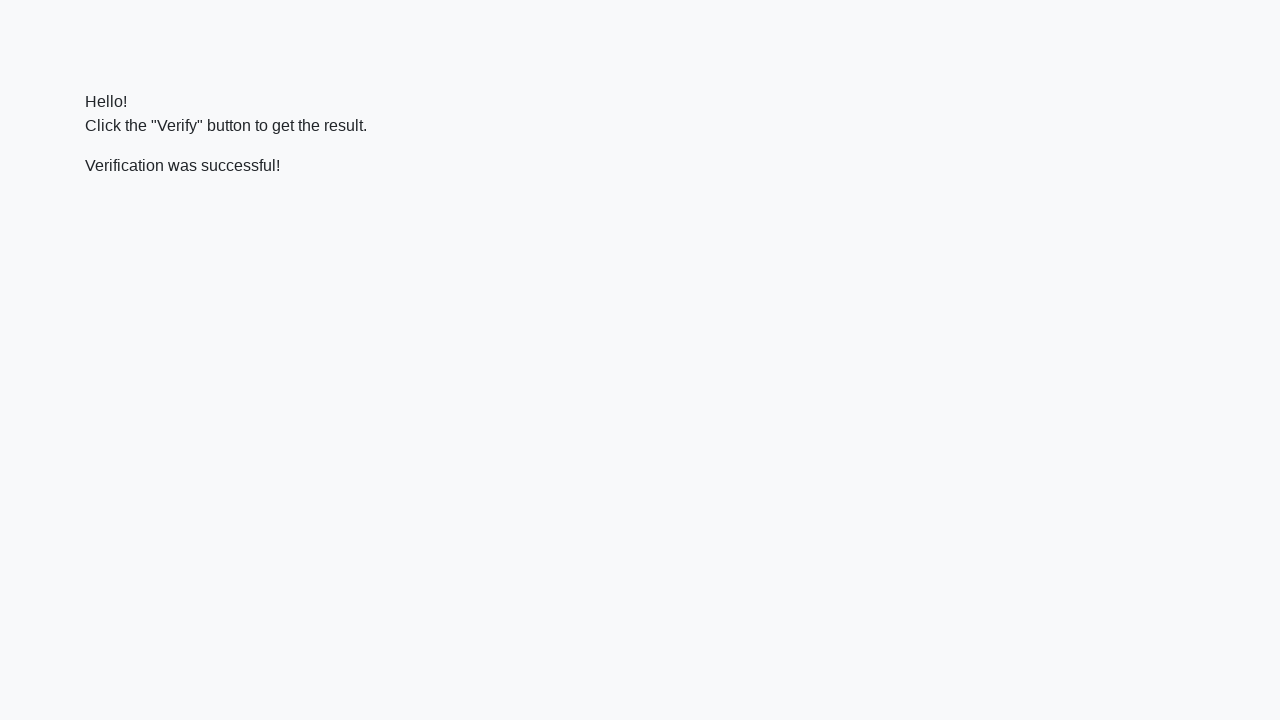

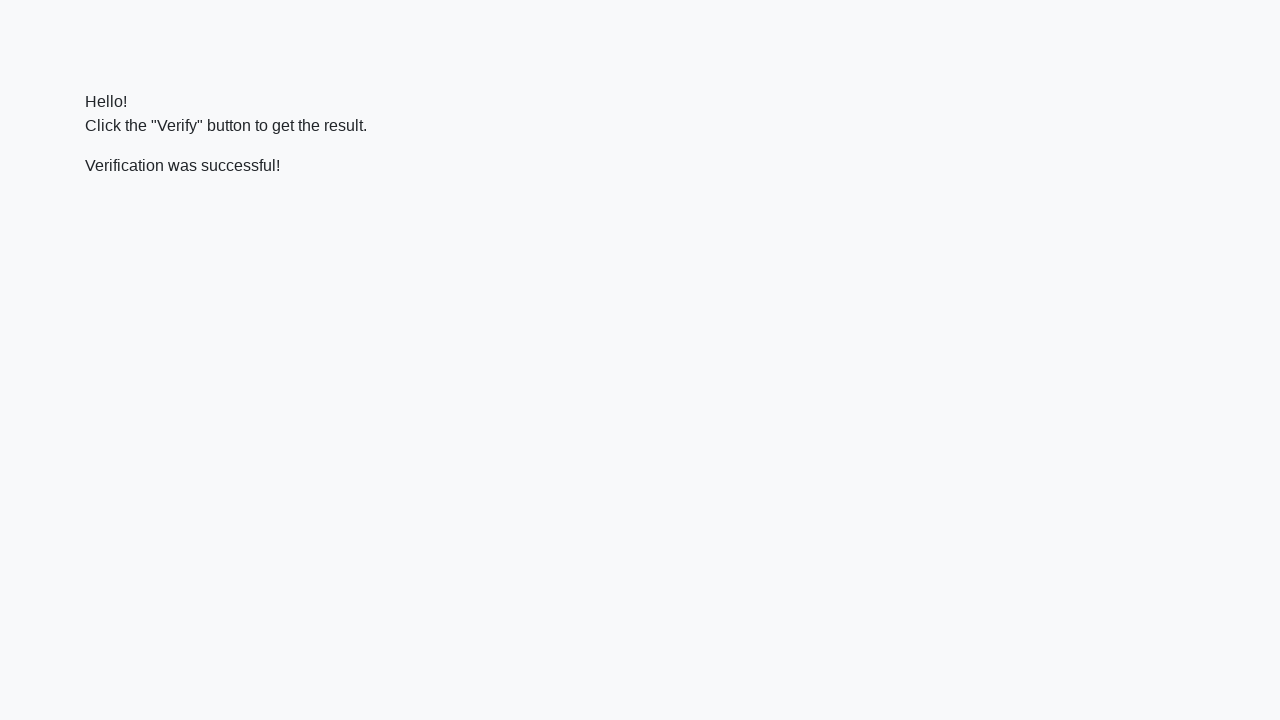